Navigates to FlashScore hockey page and clicks on a filter option to change the displayed content view

Starting URL: https://www.flashscore.co.kr/hockey/

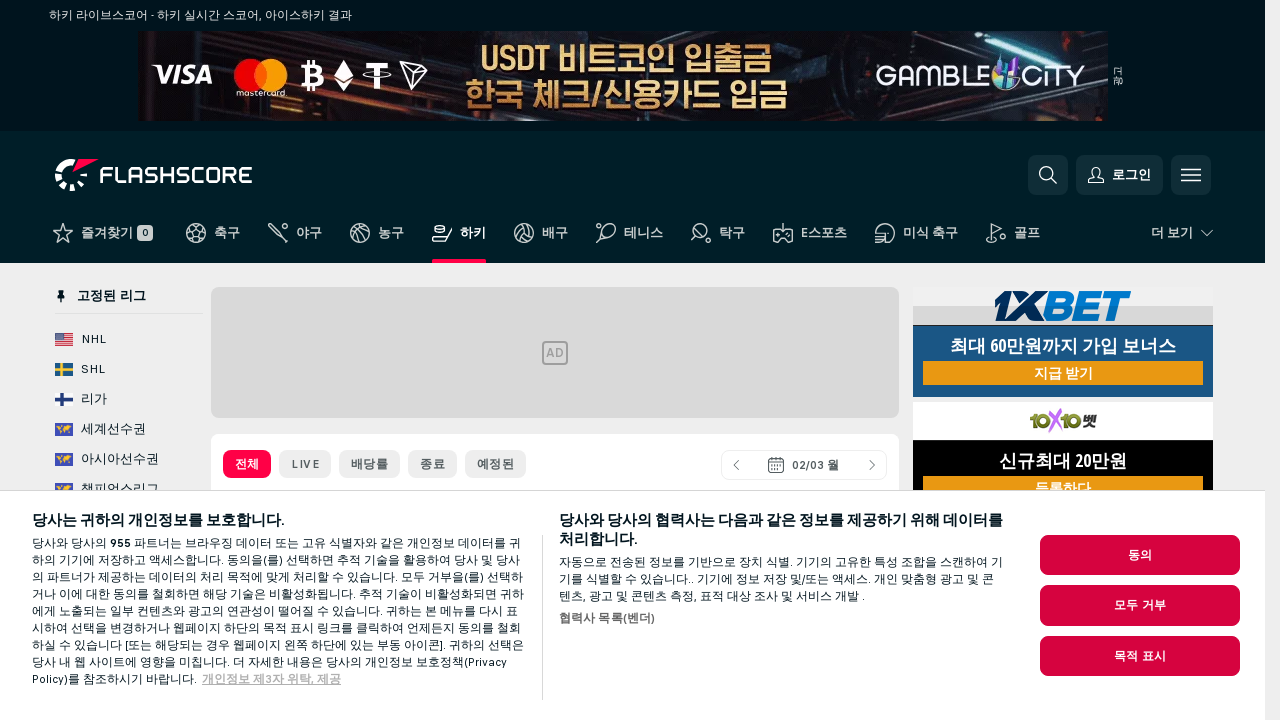

Clicked on the 5th filter option in the filters group at (496, 464) on #live-table > div.filters > div.filters__group > div:nth-child(5) > div
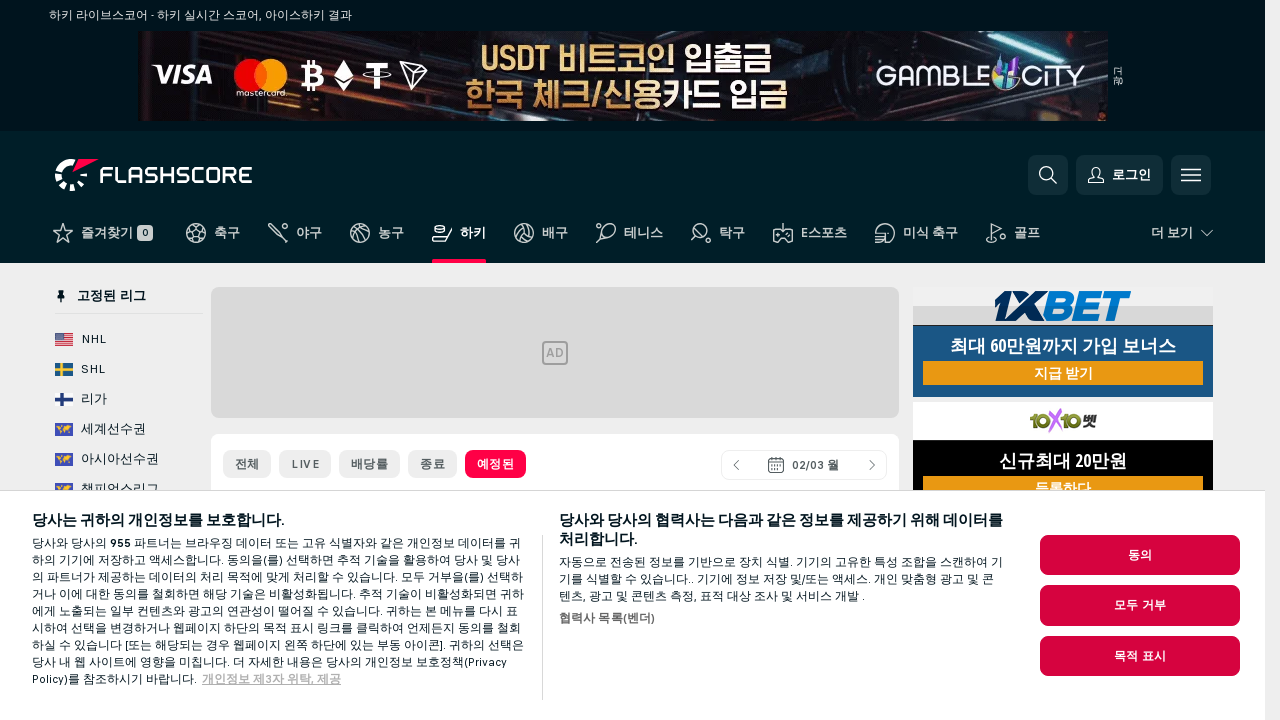

Content updated after filter selection - event matches loaded
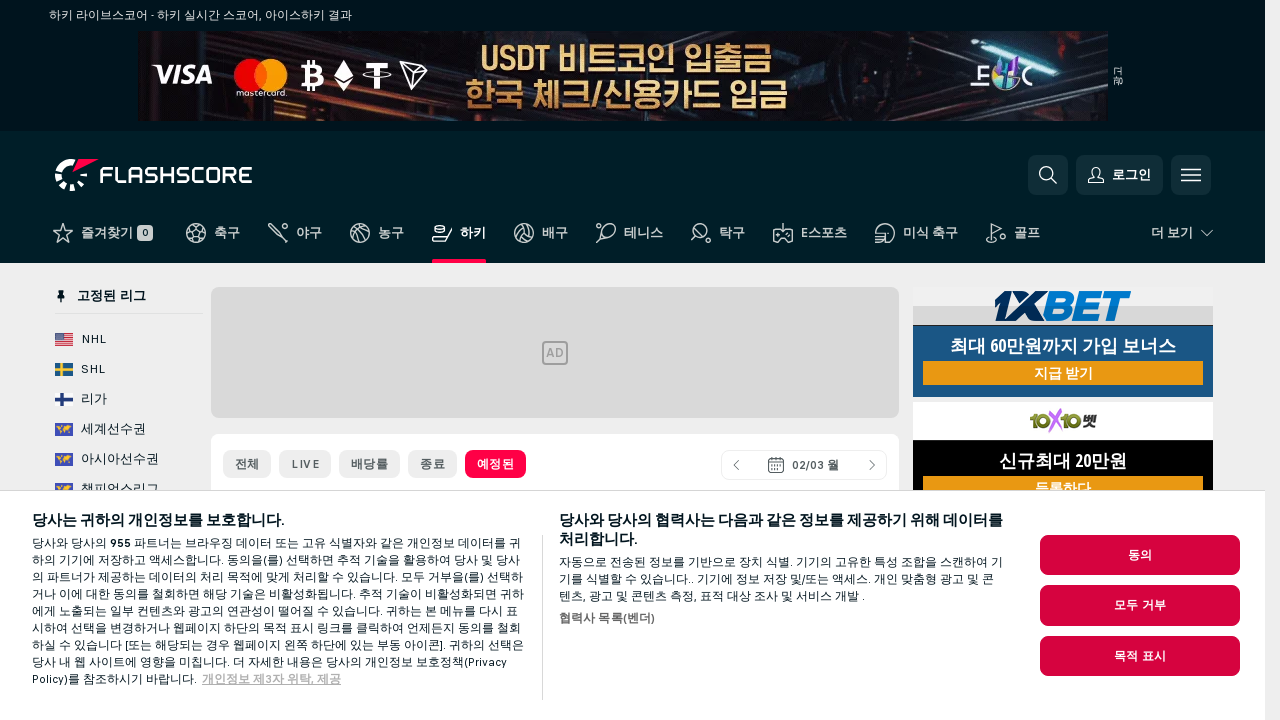

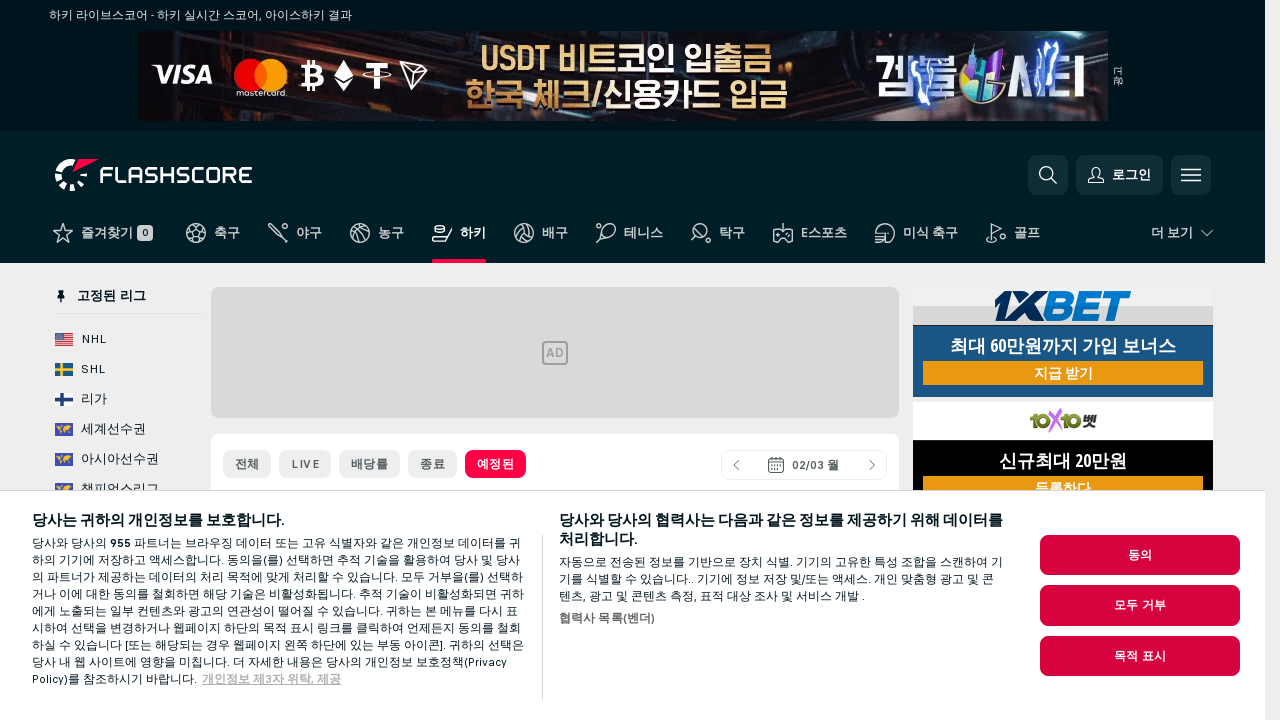